Tests hover functionality by hovering over three images and verifying that corresponding user names are displayed

Starting URL: https://practice.cydeo.com/hovers

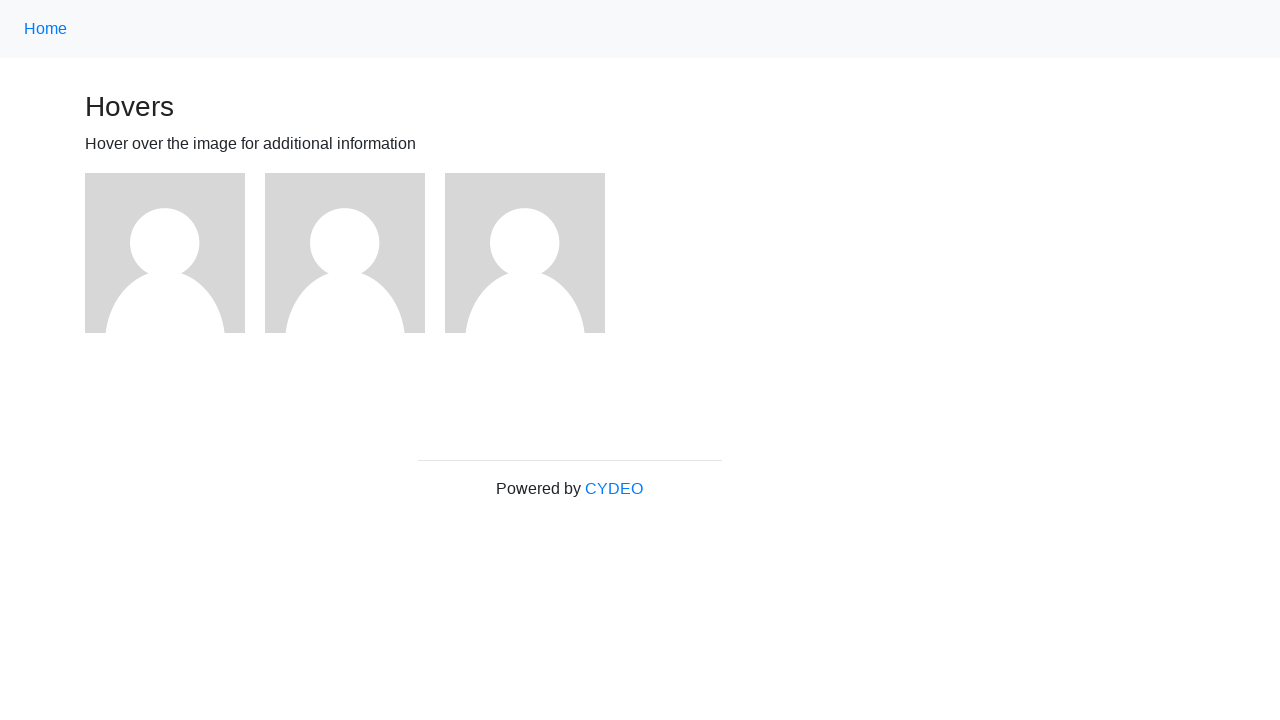

Located first image element
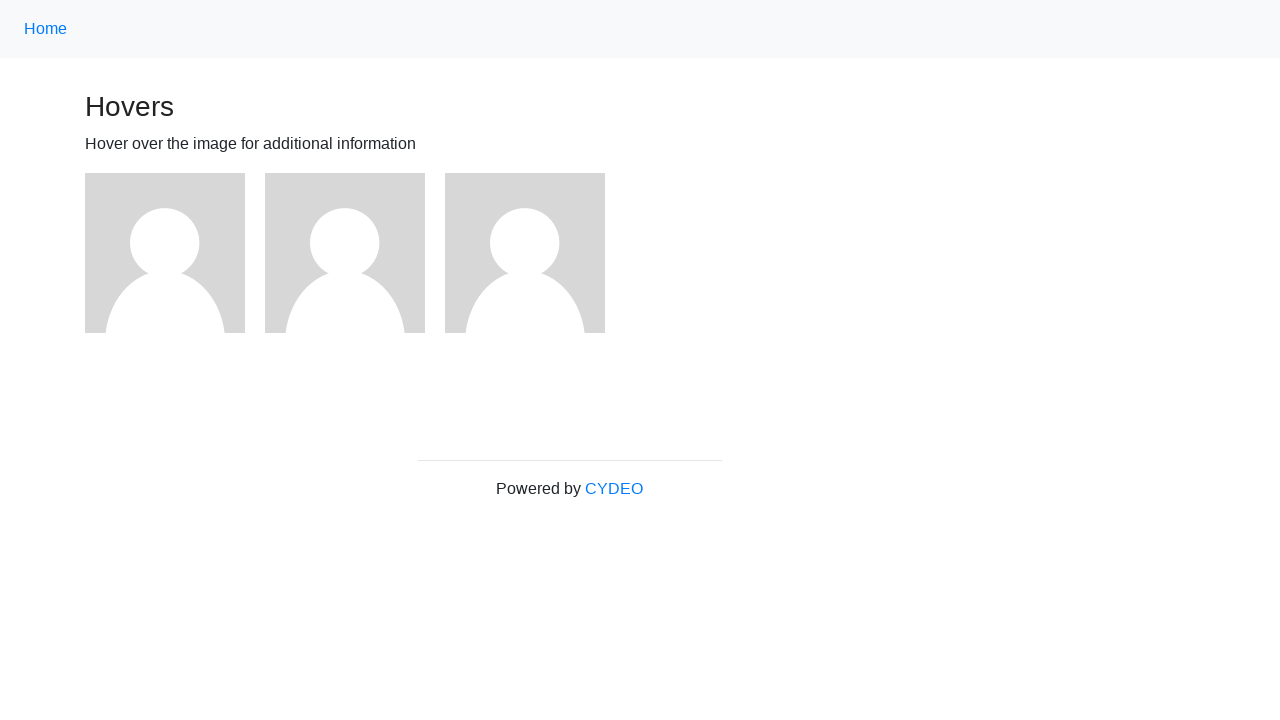

Located second image element
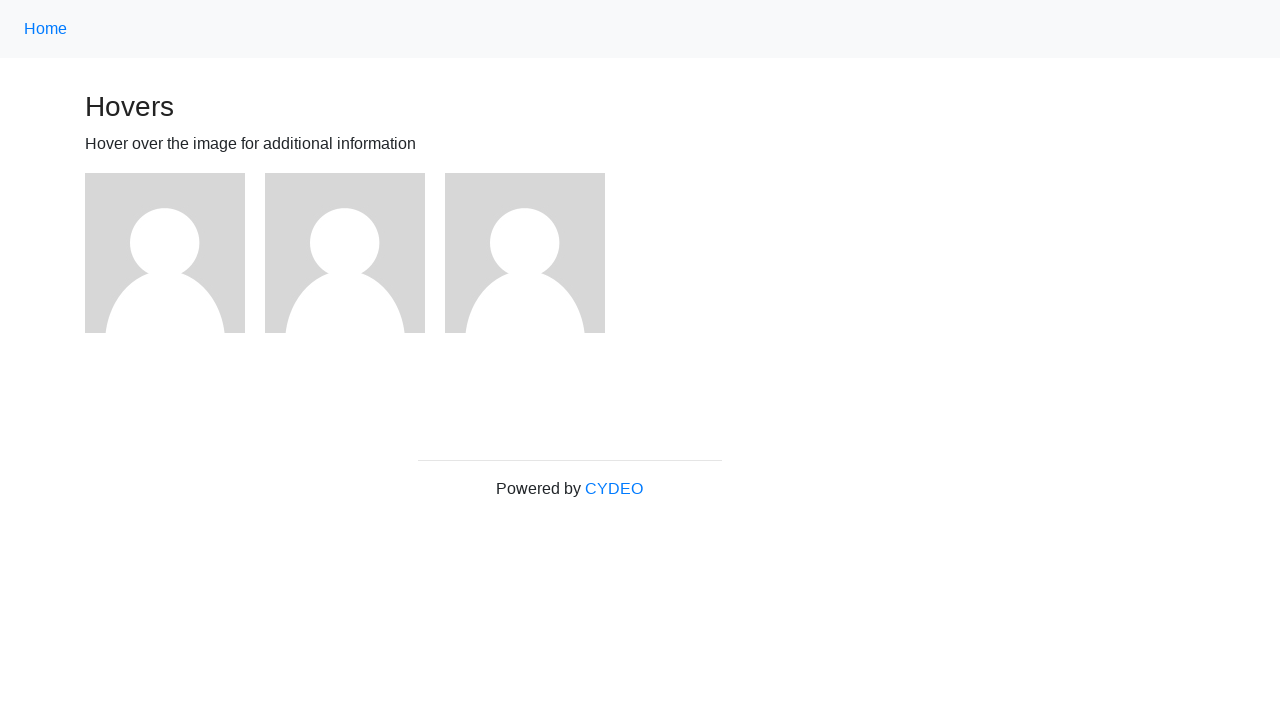

Located third image element
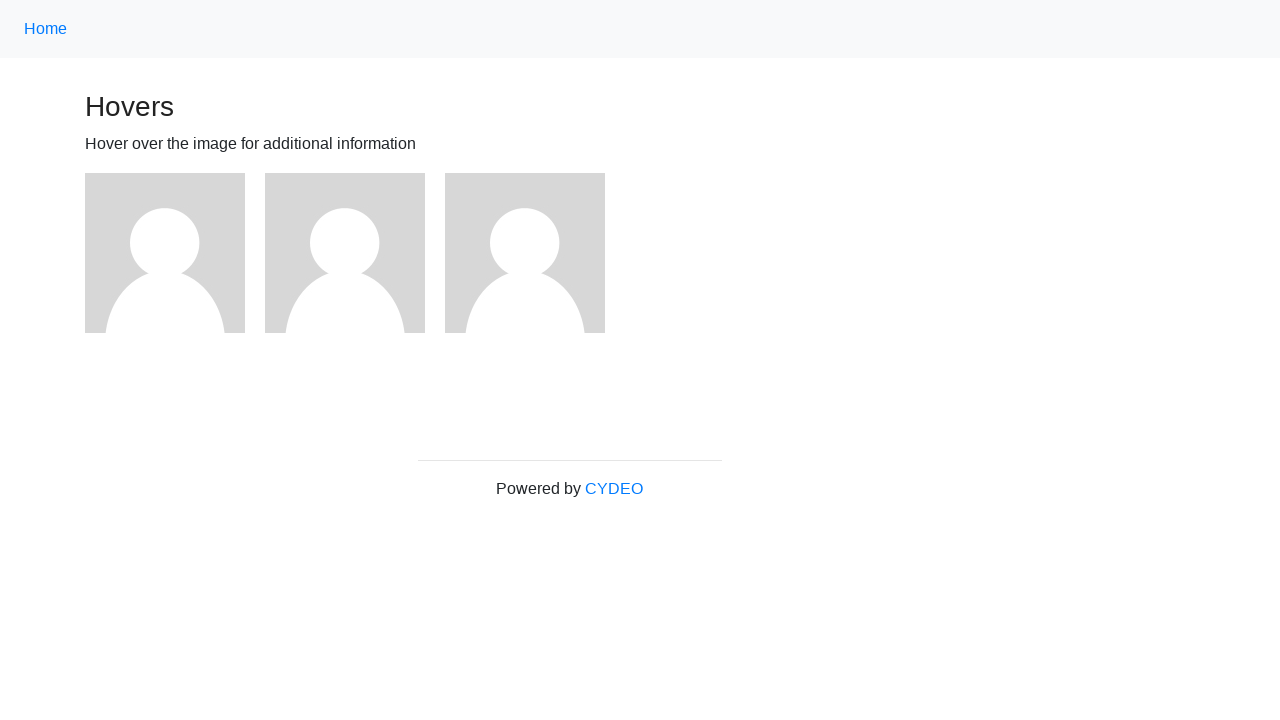

Located user1 name element
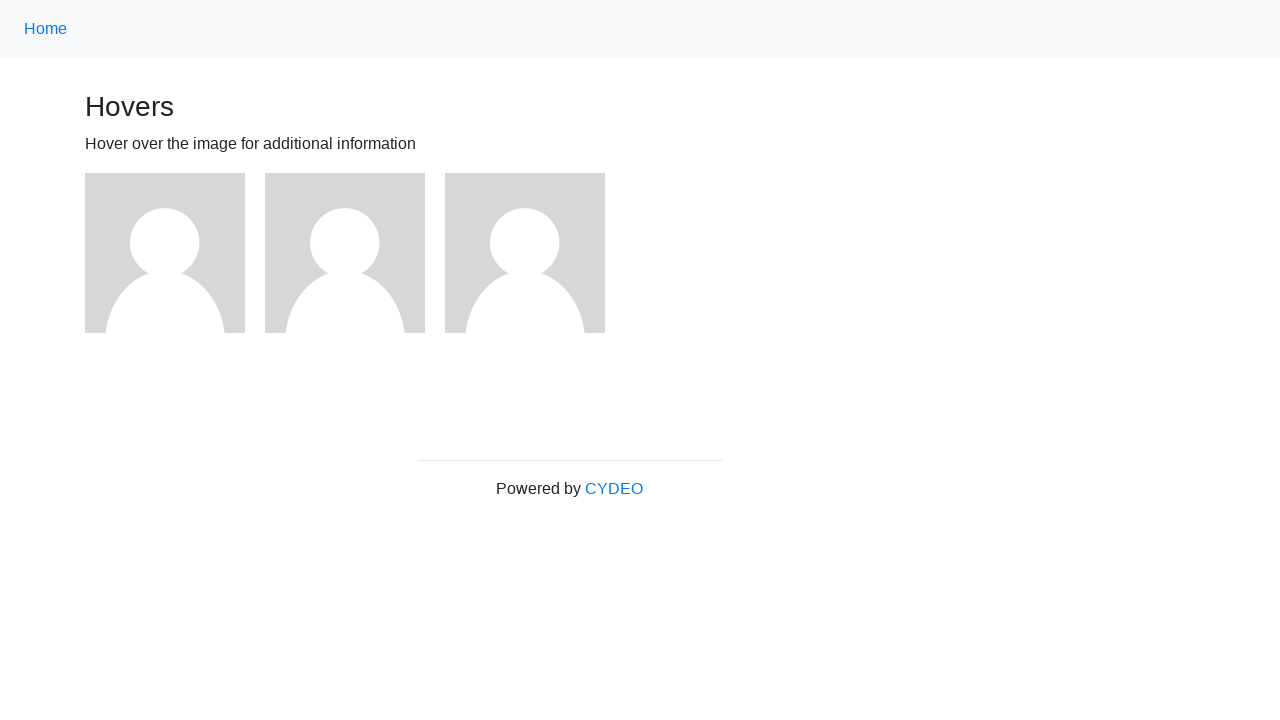

Located user2 name element
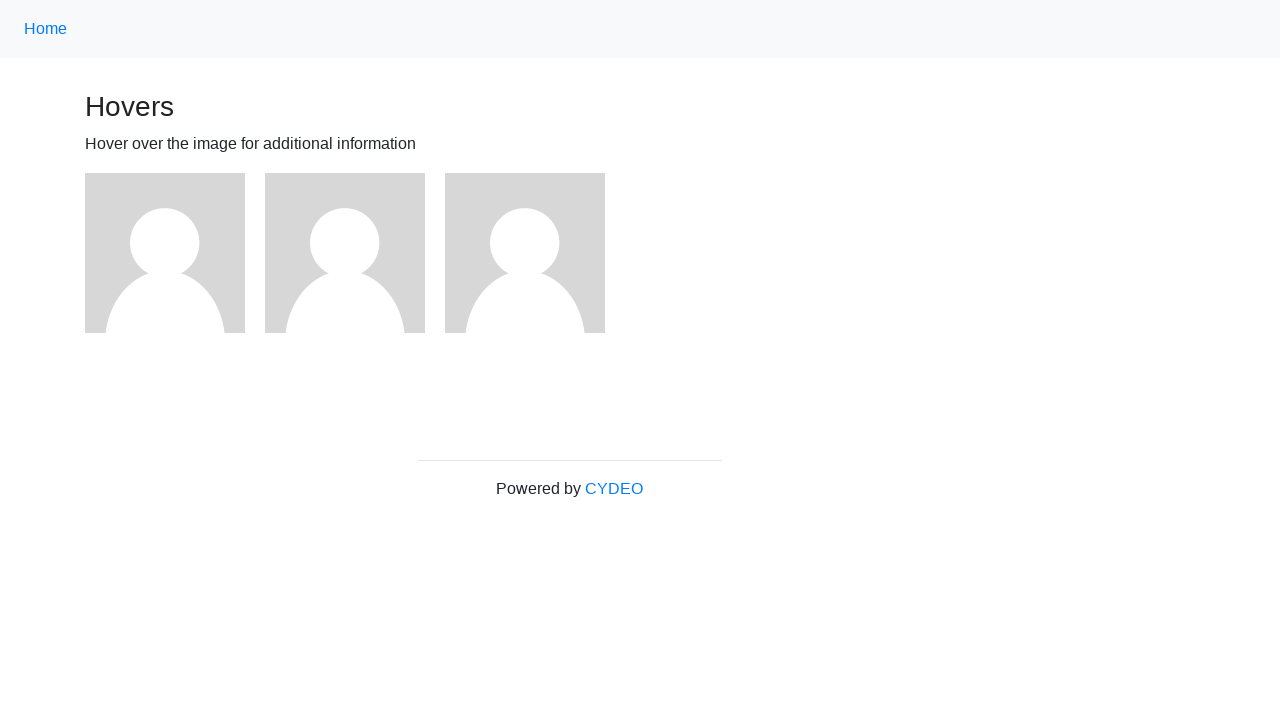

Located user3 name element
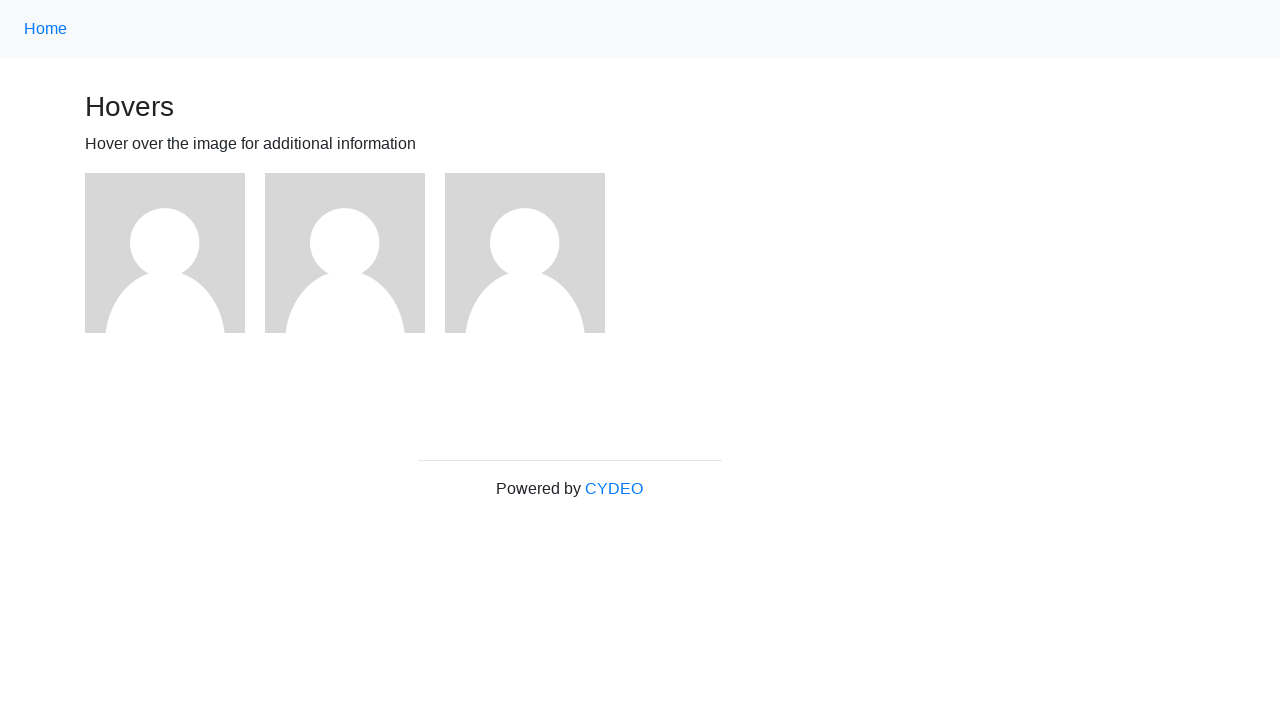

Hovered over first image at (165, 253) on (//img)[1]
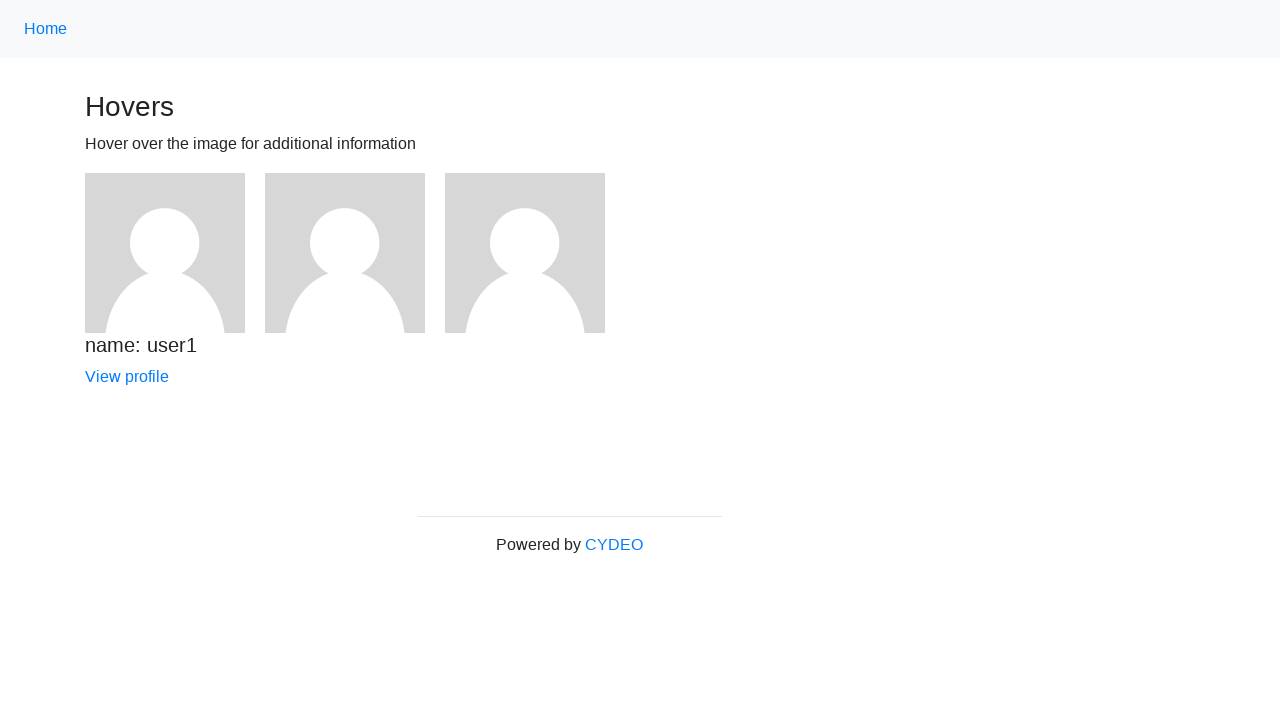

Verified user1 name is displayed after hovering first image
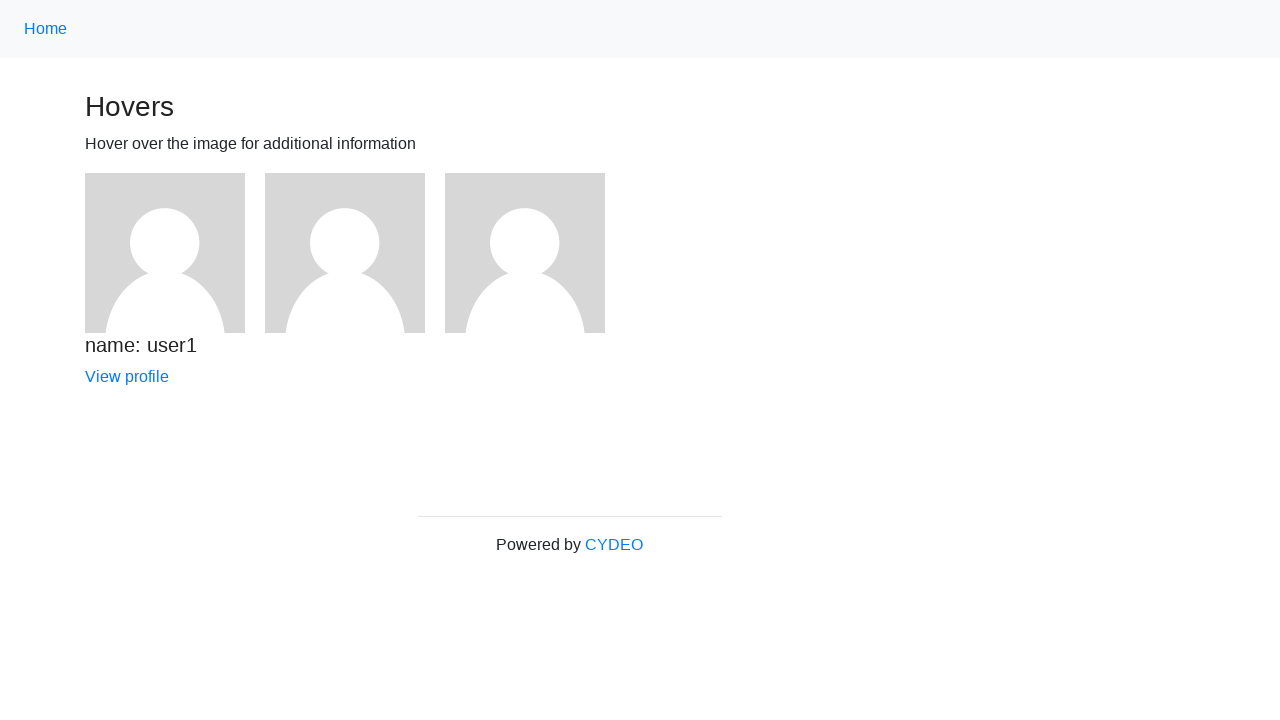

Hovered over second image at (345, 253) on (//img)[2]
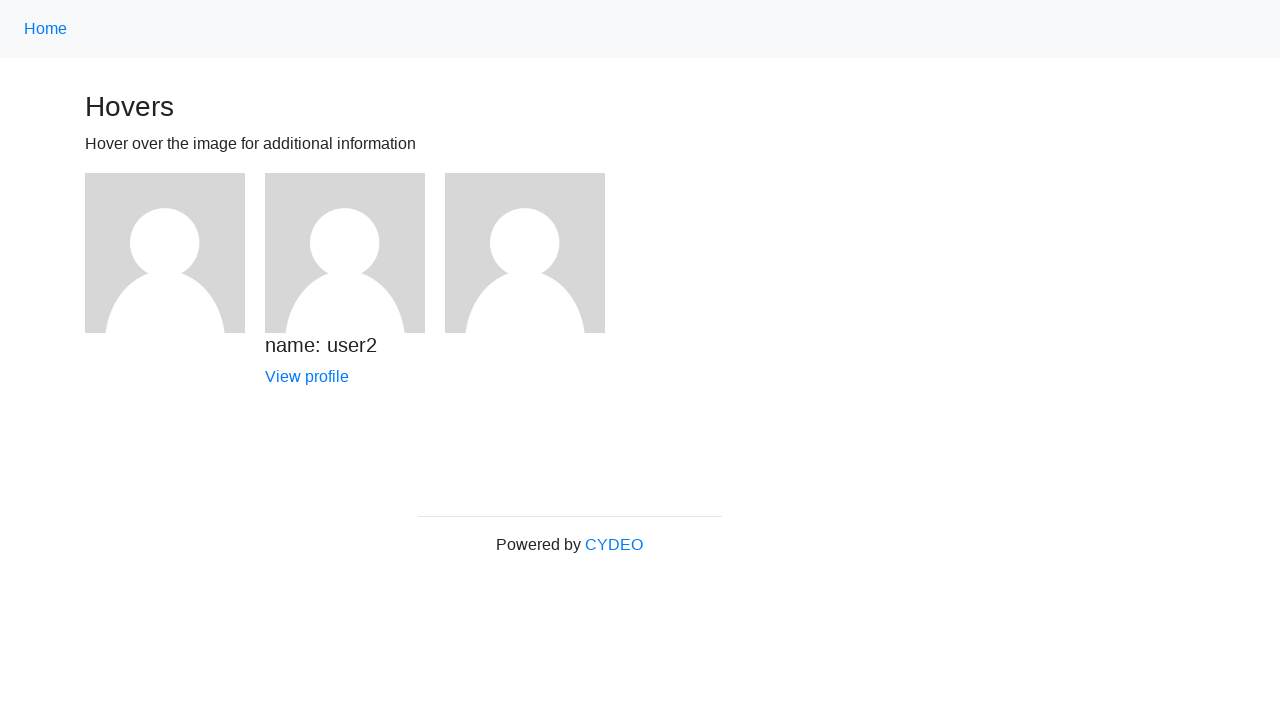

Verified user2 name is displayed after hovering second image
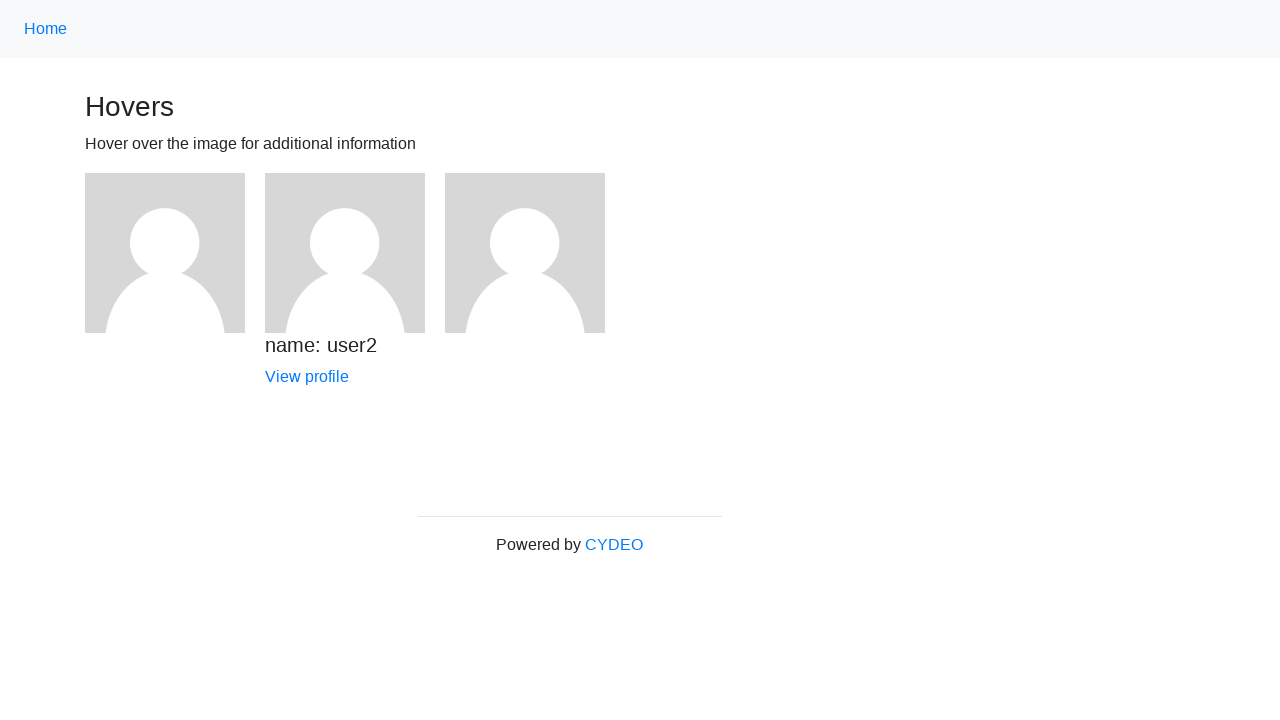

Hovered over third image at (525, 253) on (//img)[3]
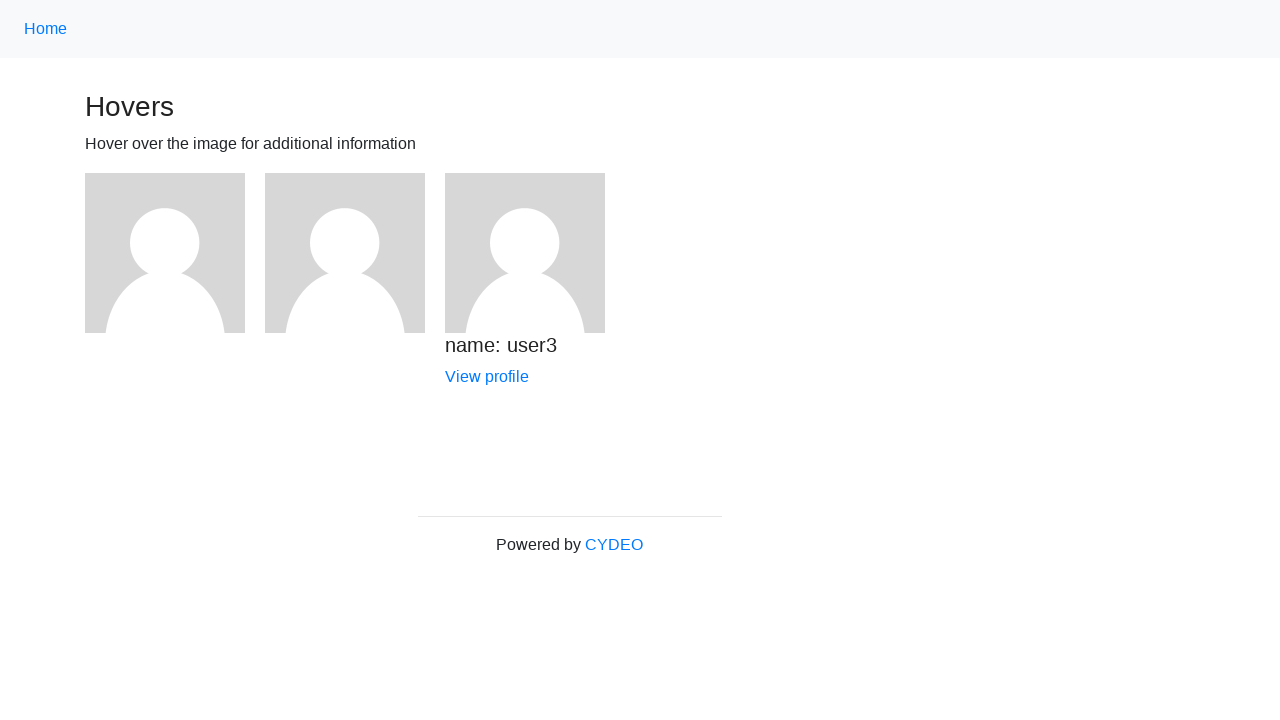

Verified user3 name is displayed after hovering third image
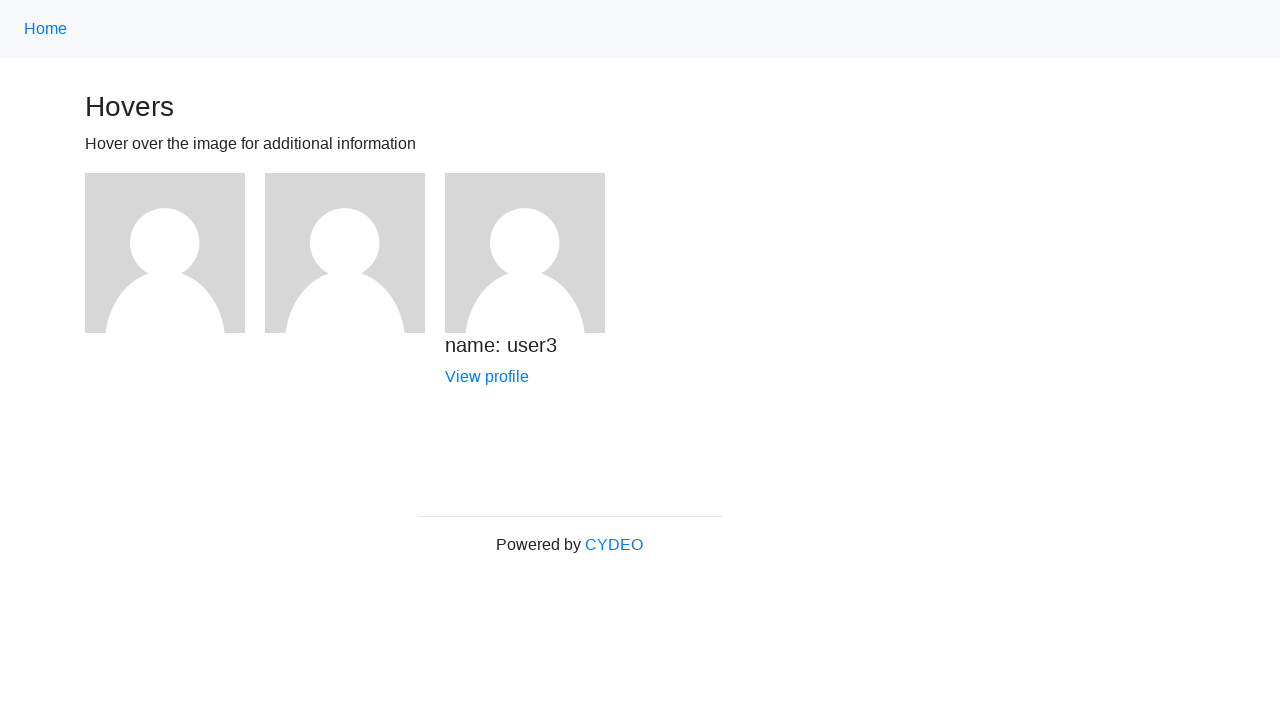

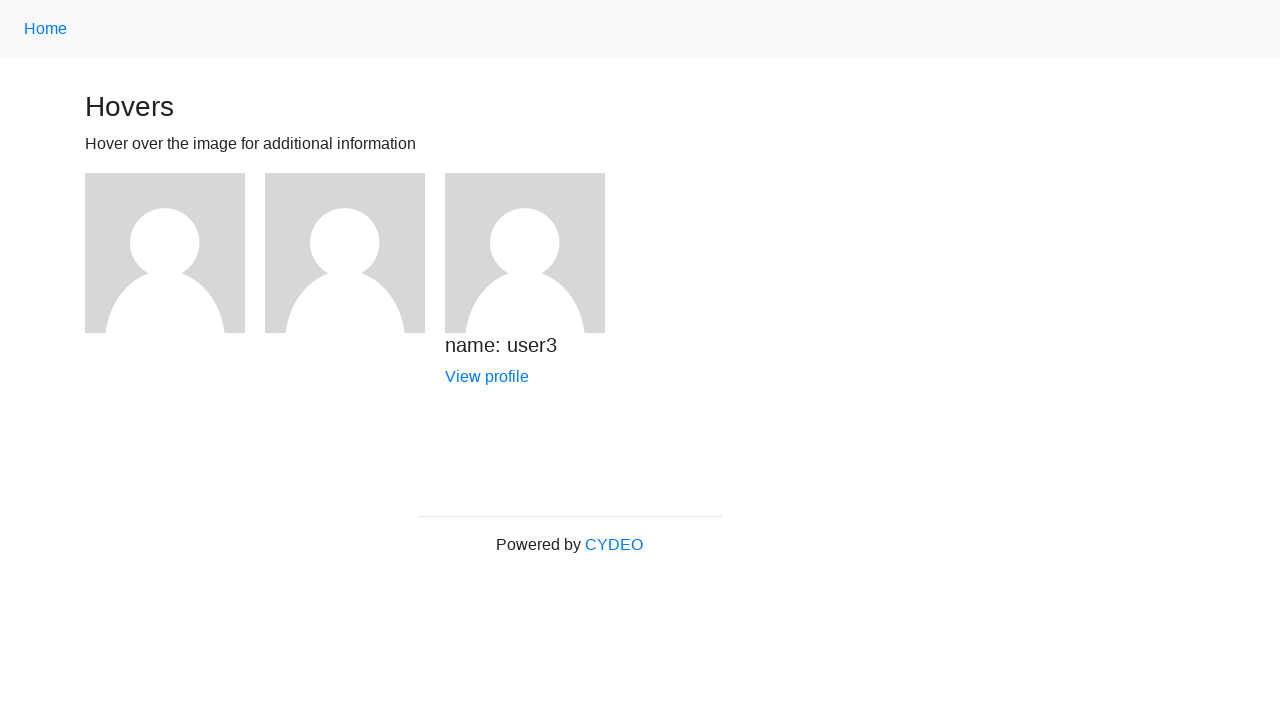